Tests the confirm email input field on the password recovery page by filling it with a test email

Starting URL: https://wavingtest.github.io/system-healing-test/password.html

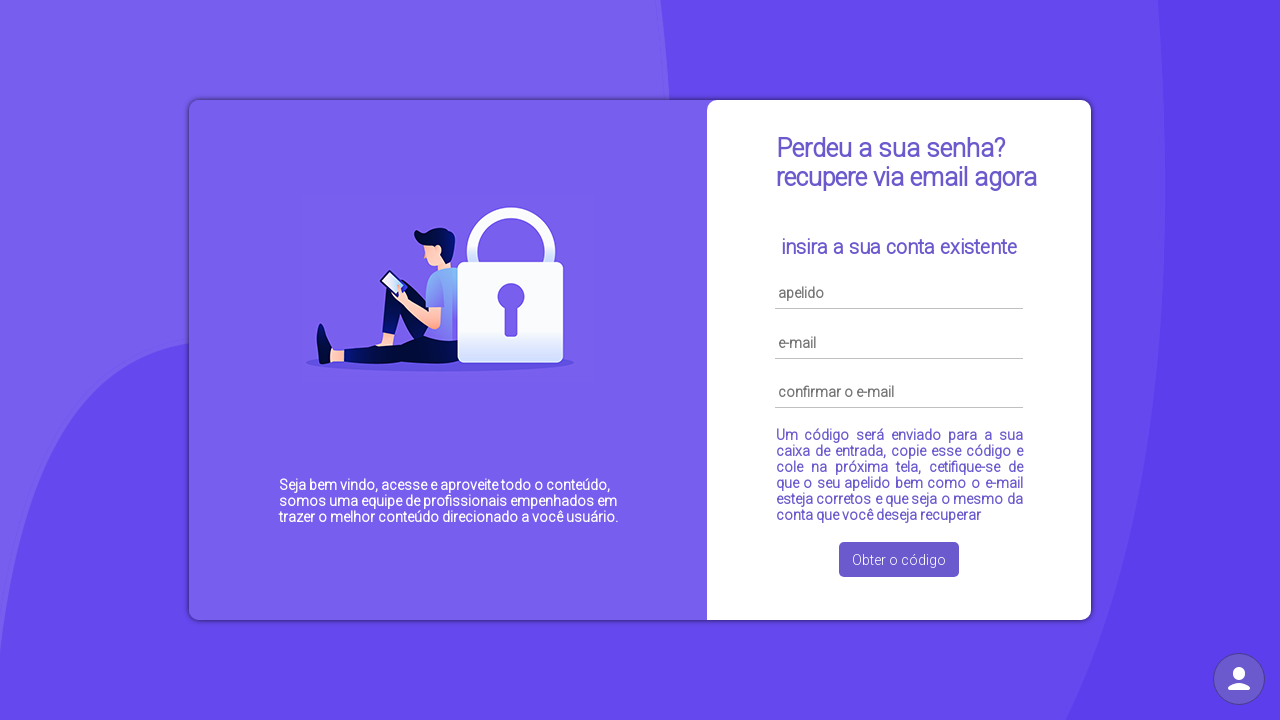

Navigated to password recovery page
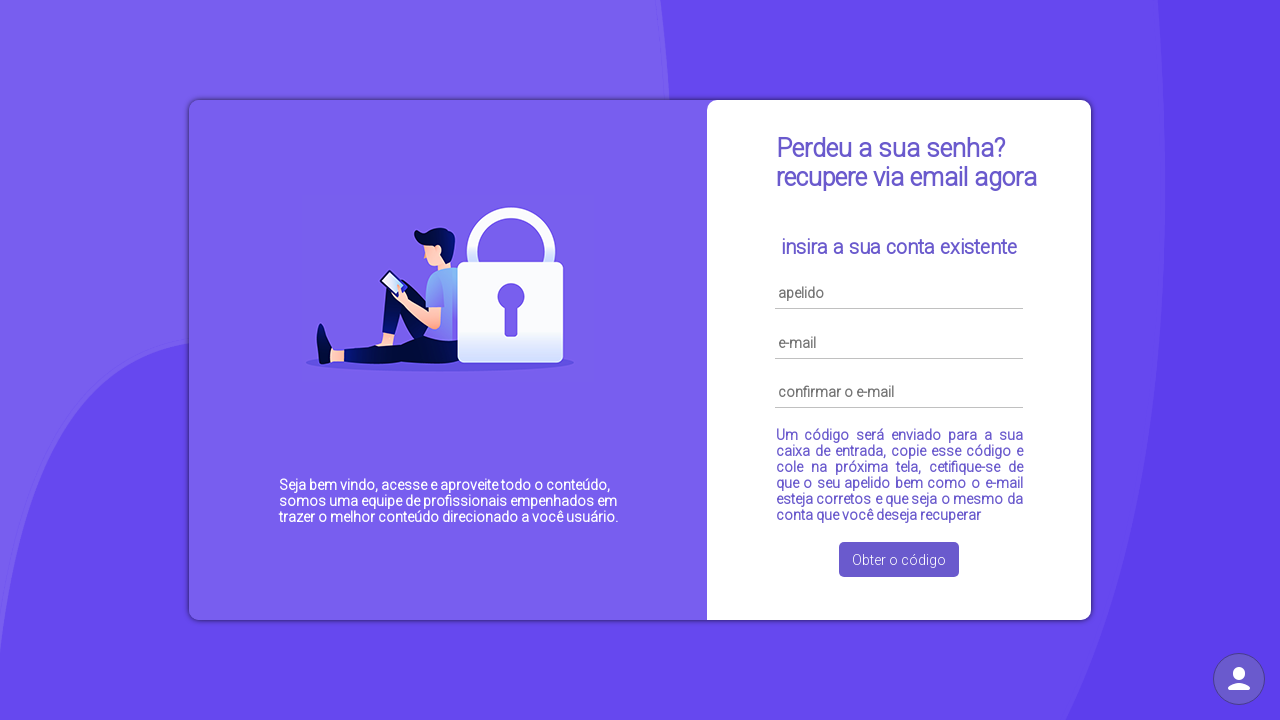

Waited for confirm email field to load
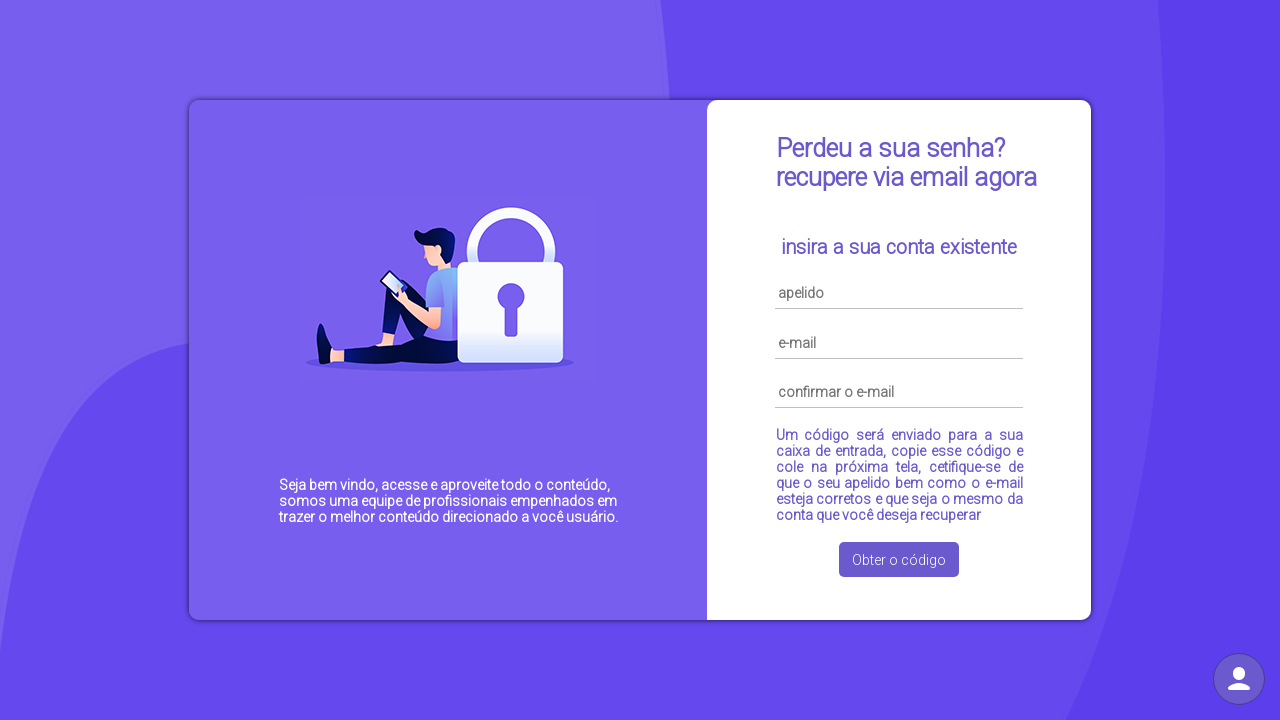

Filled confirm email field with 'recovery_test@example.com'
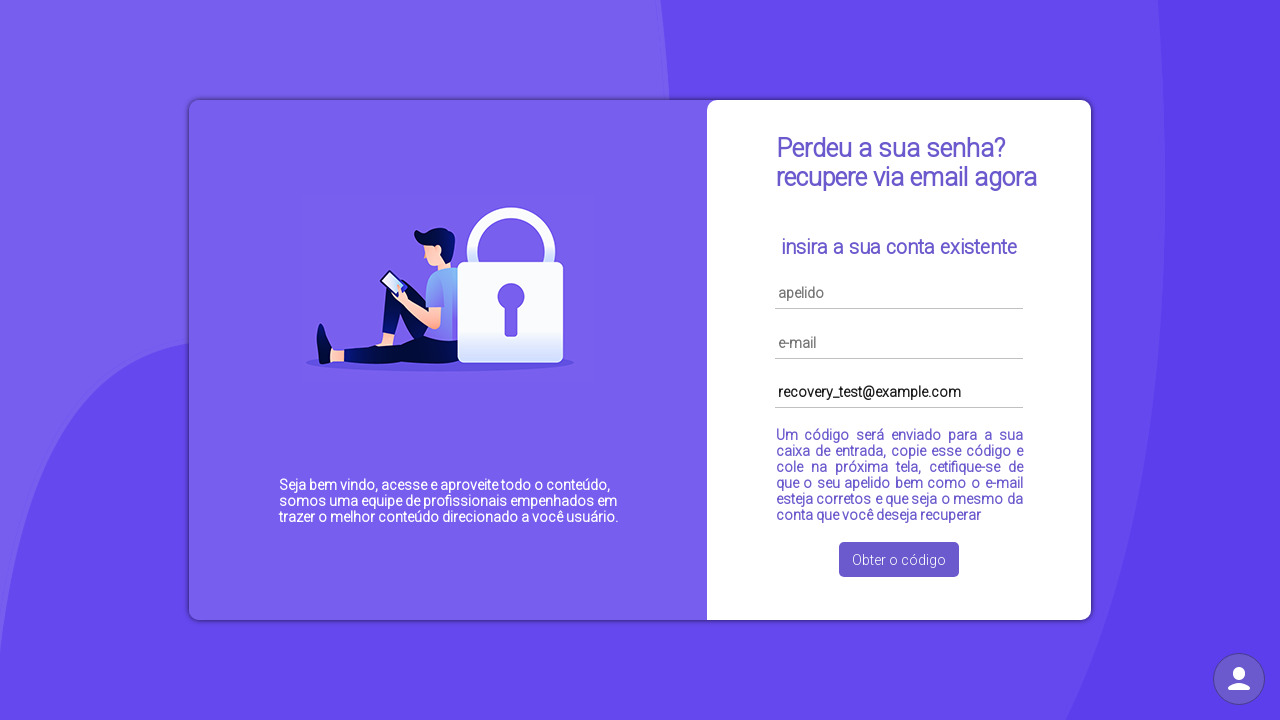

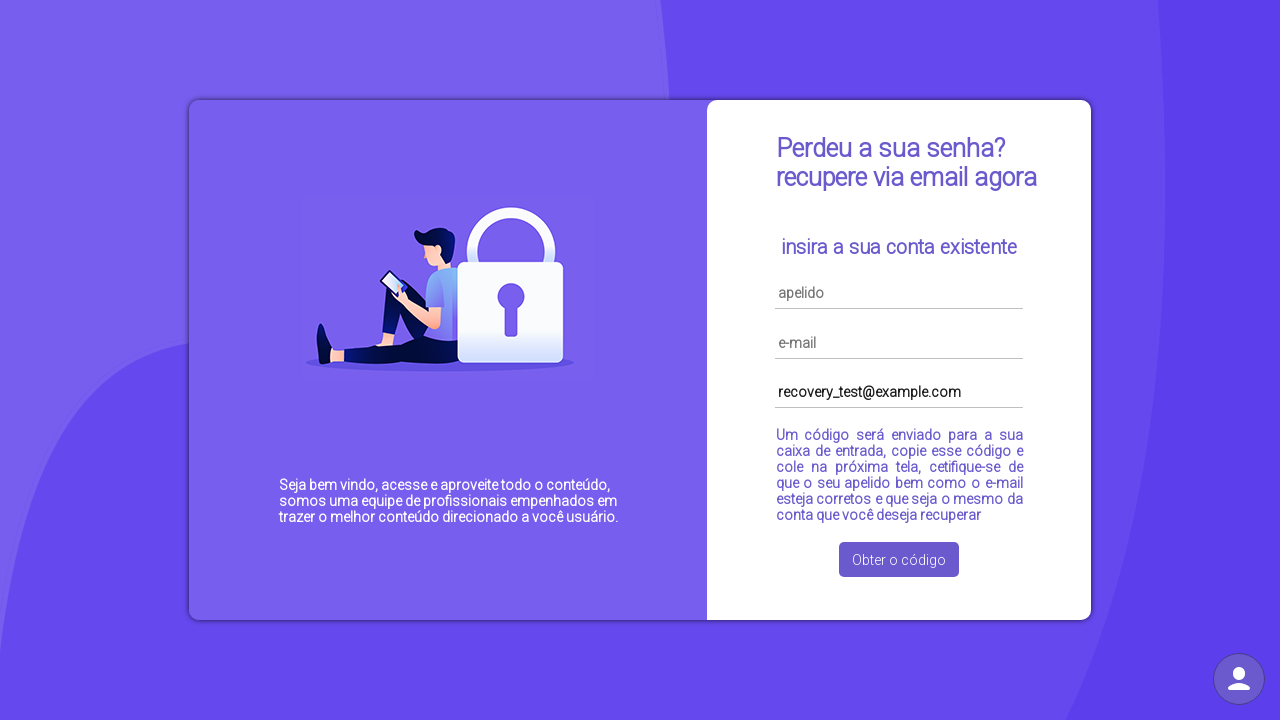